Tests that the Clear completed button is displayed with correct text when there are completed items.

Starting URL: https://demo.playwright.dev/todomvc

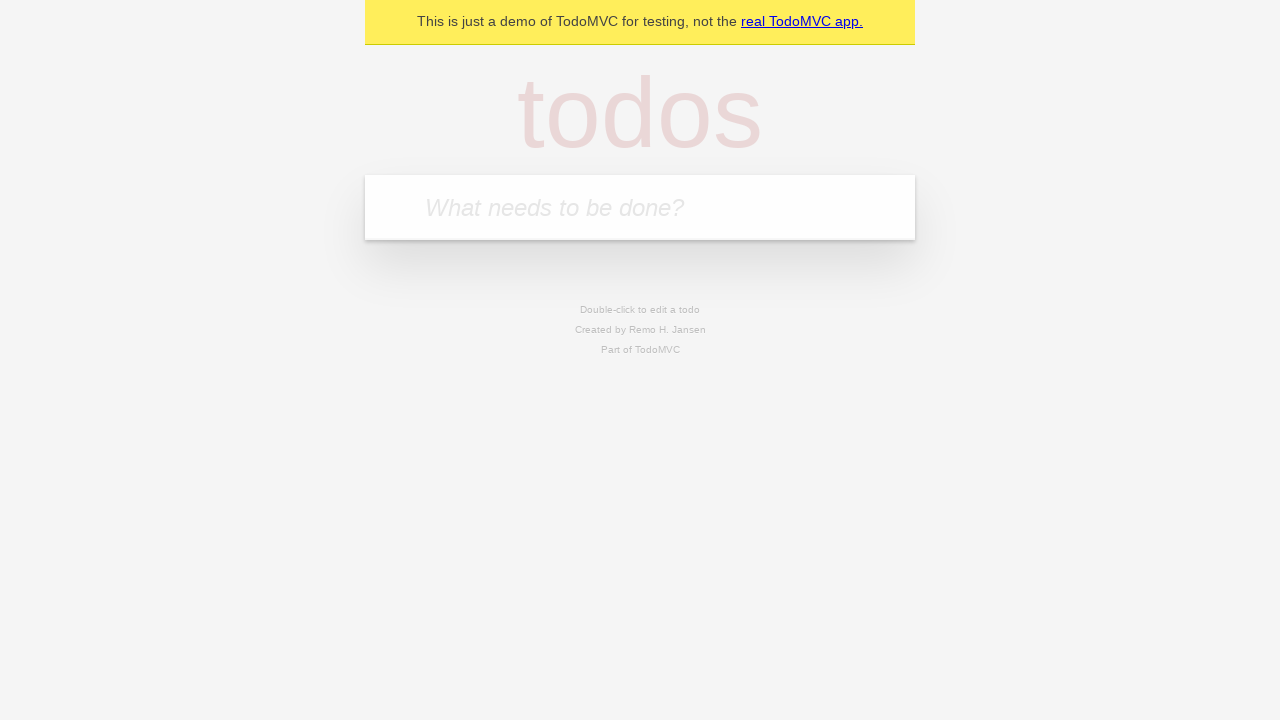

Filled todo input with 'buy some cheese' on internal:attr=[placeholder="What needs to be done?"i]
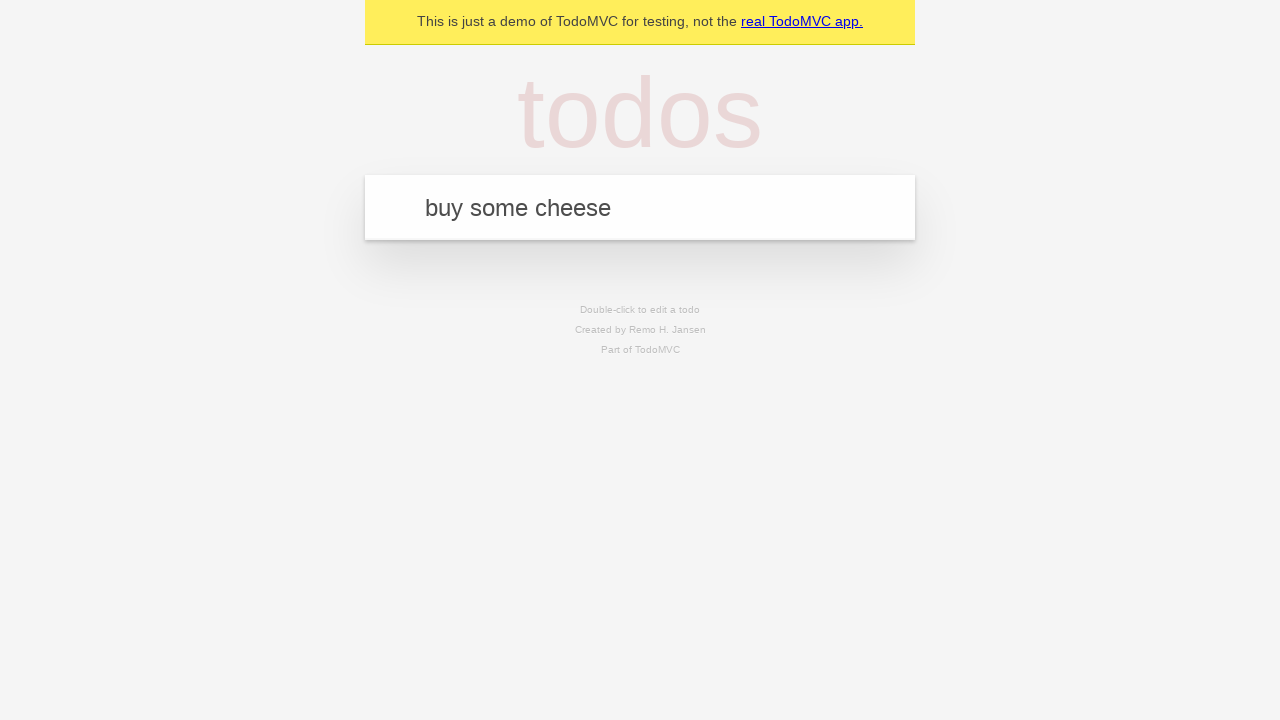

Pressed Enter to add first todo on internal:attr=[placeholder="What needs to be done?"i]
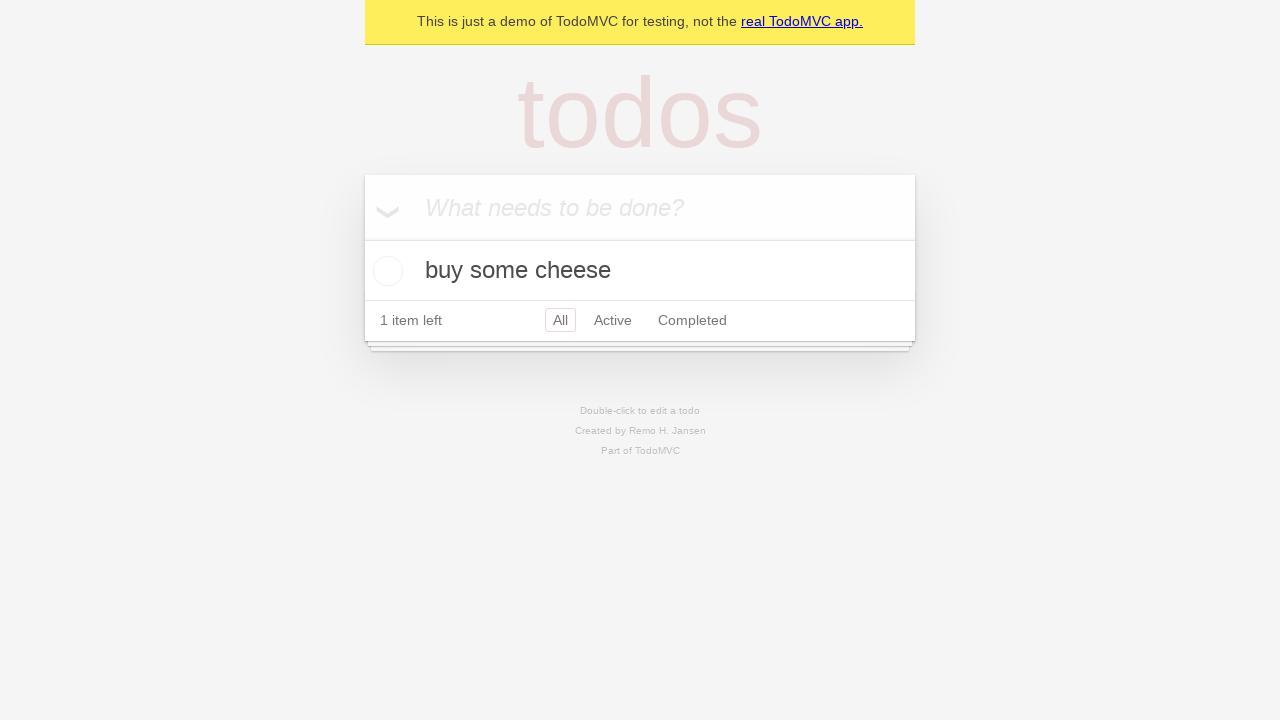

Filled todo input with 'feed the cat' on internal:attr=[placeholder="What needs to be done?"i]
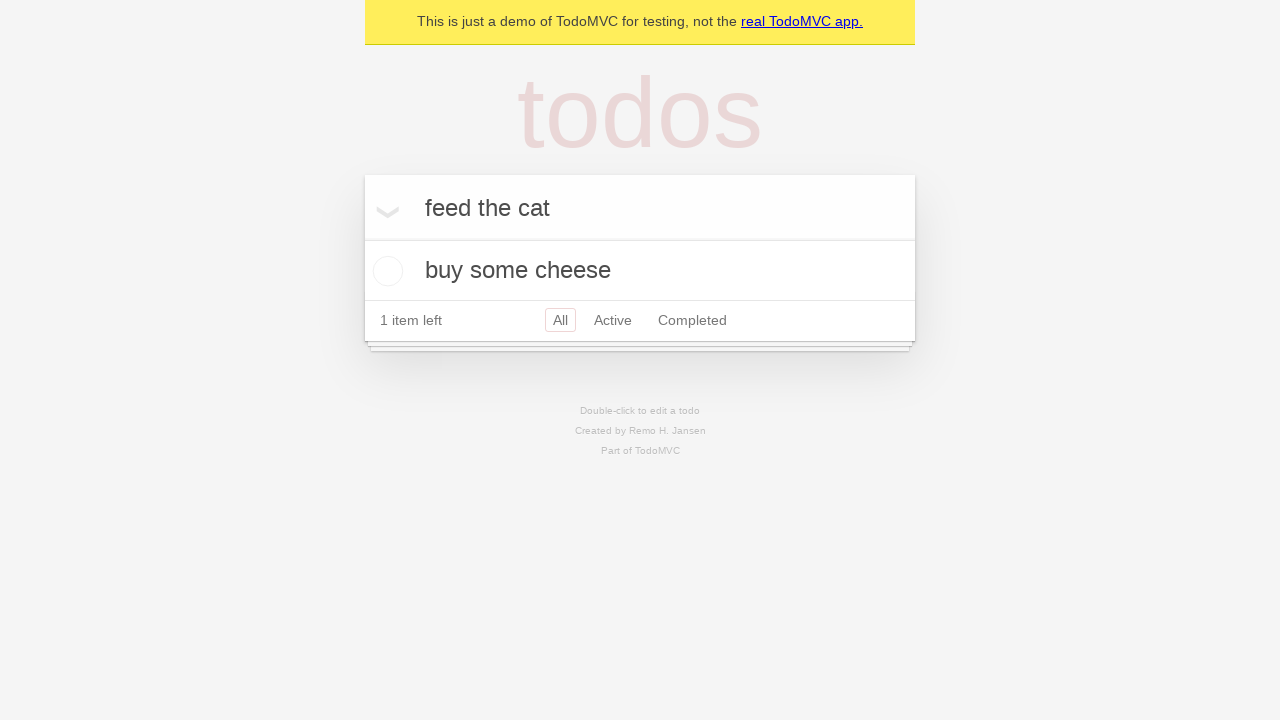

Pressed Enter to add second todo on internal:attr=[placeholder="What needs to be done?"i]
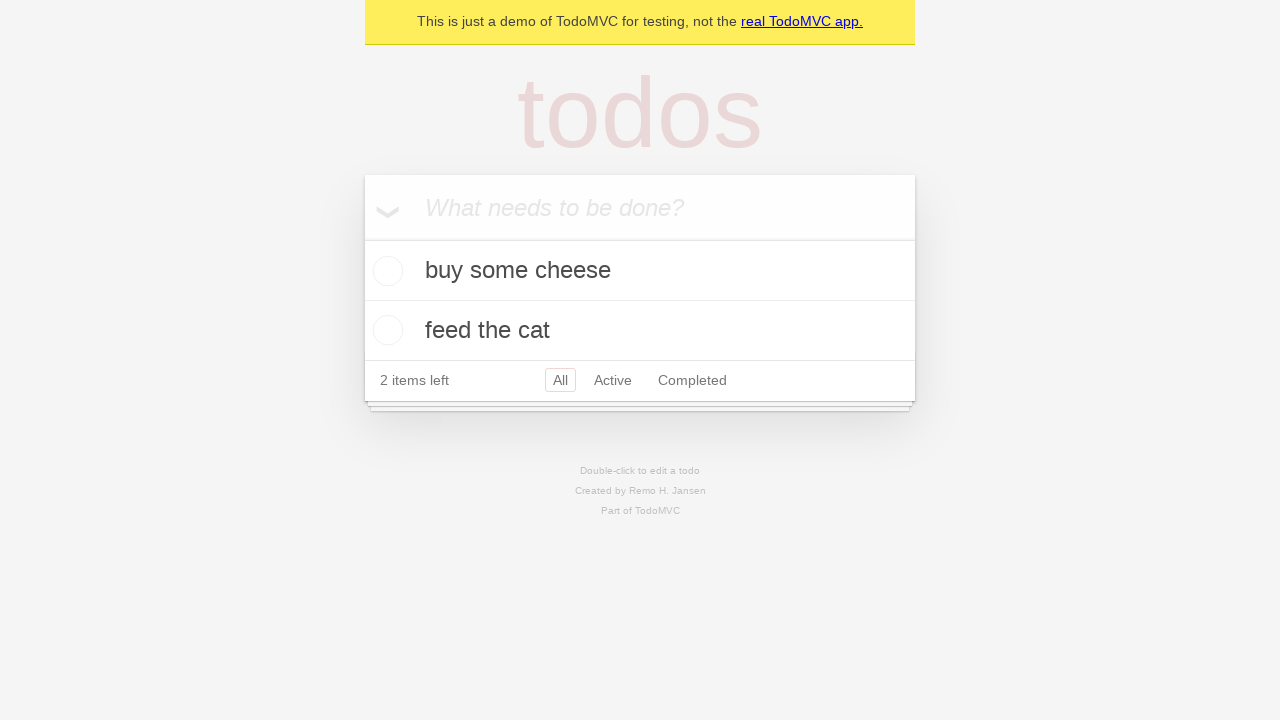

Filled todo input with 'book a doctors appointment' on internal:attr=[placeholder="What needs to be done?"i]
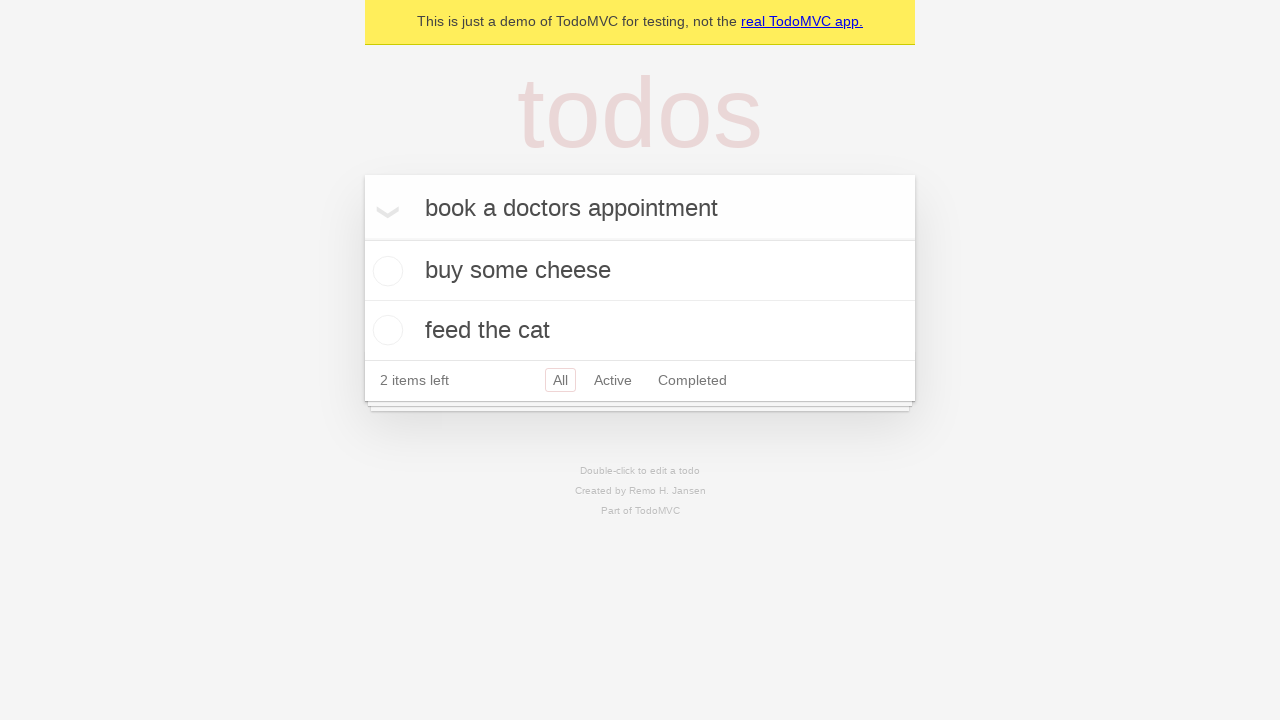

Pressed Enter to add third todo on internal:attr=[placeholder="What needs to be done?"i]
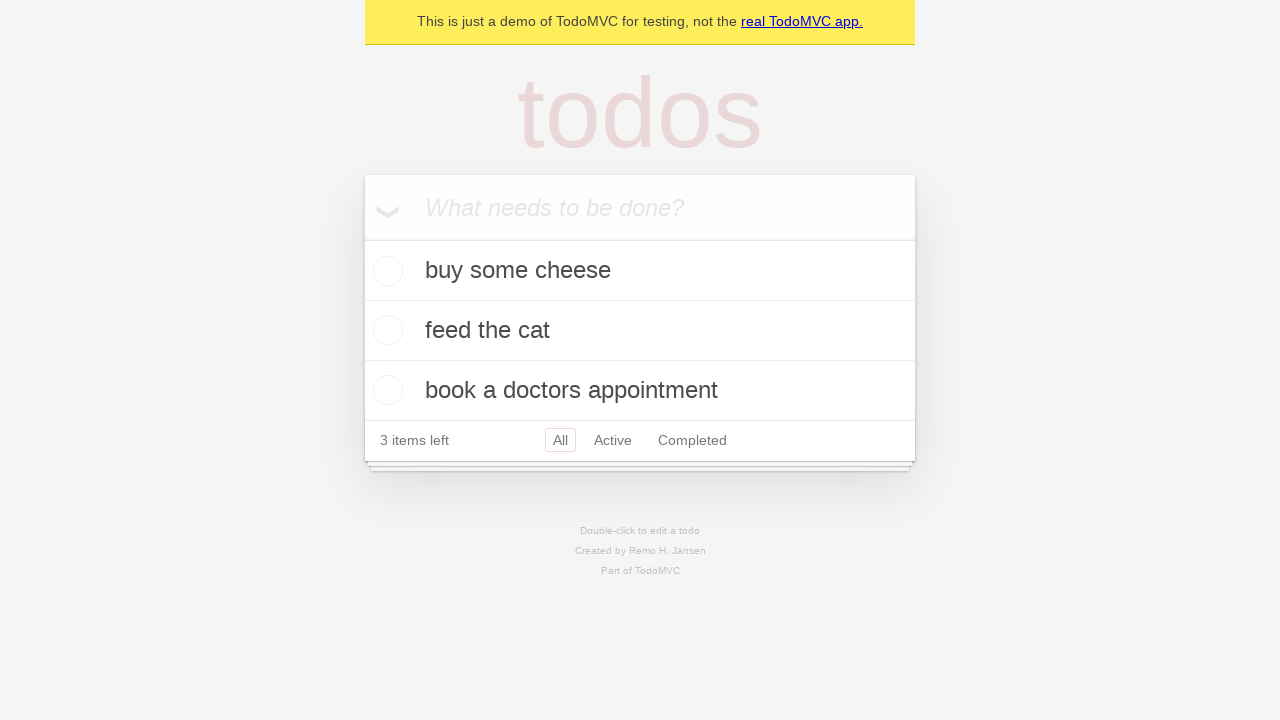

Checked first todo item as completed at (385, 271) on .todo-list li .toggle >> nth=0
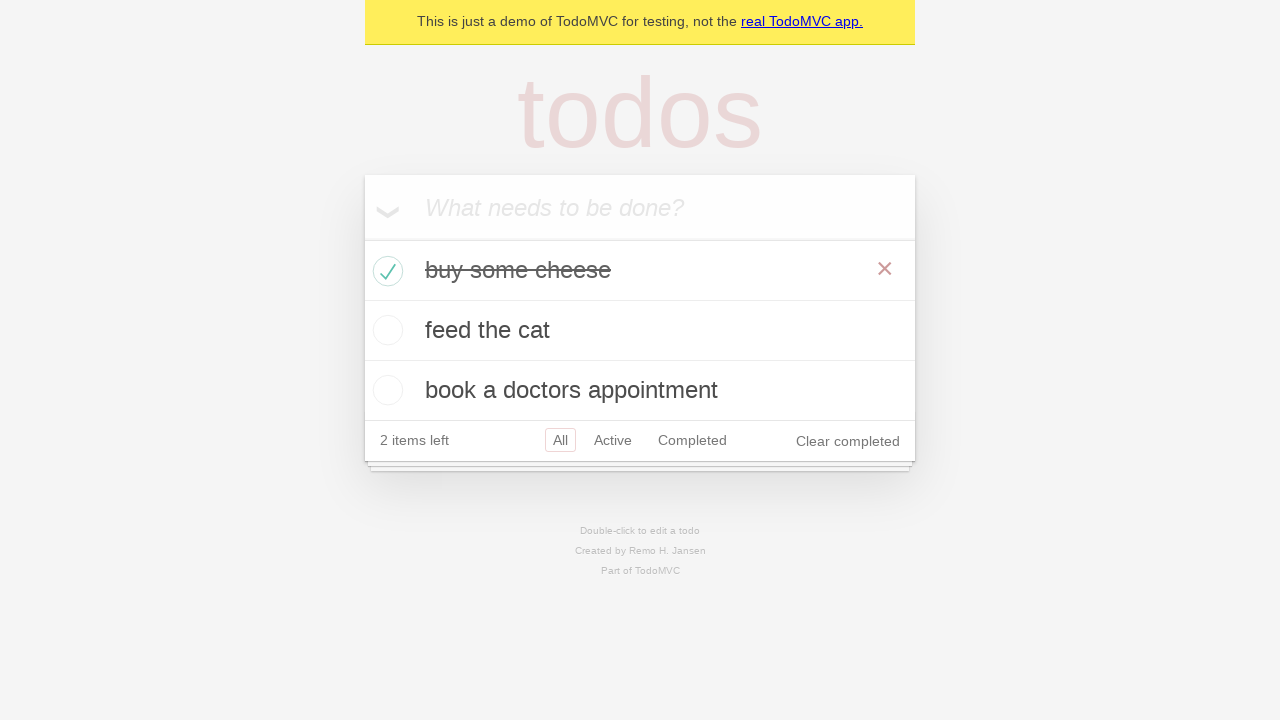

Clear completed button appeared after marking item as complete
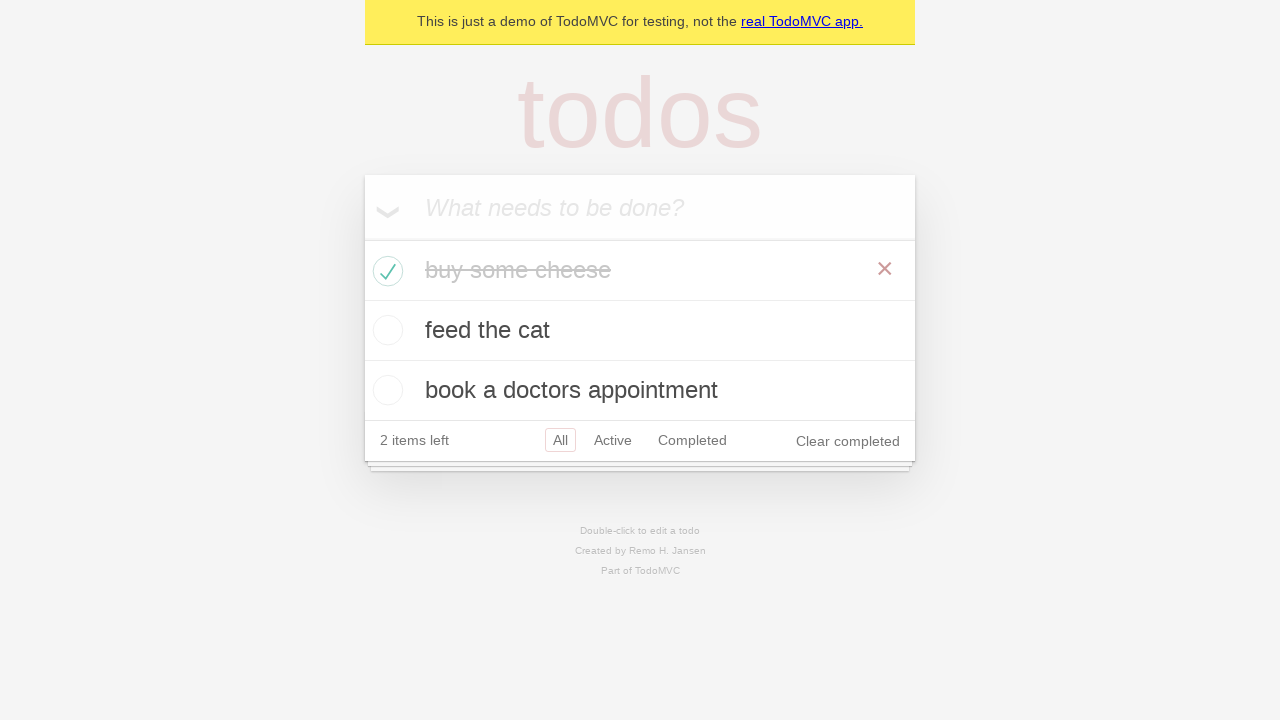

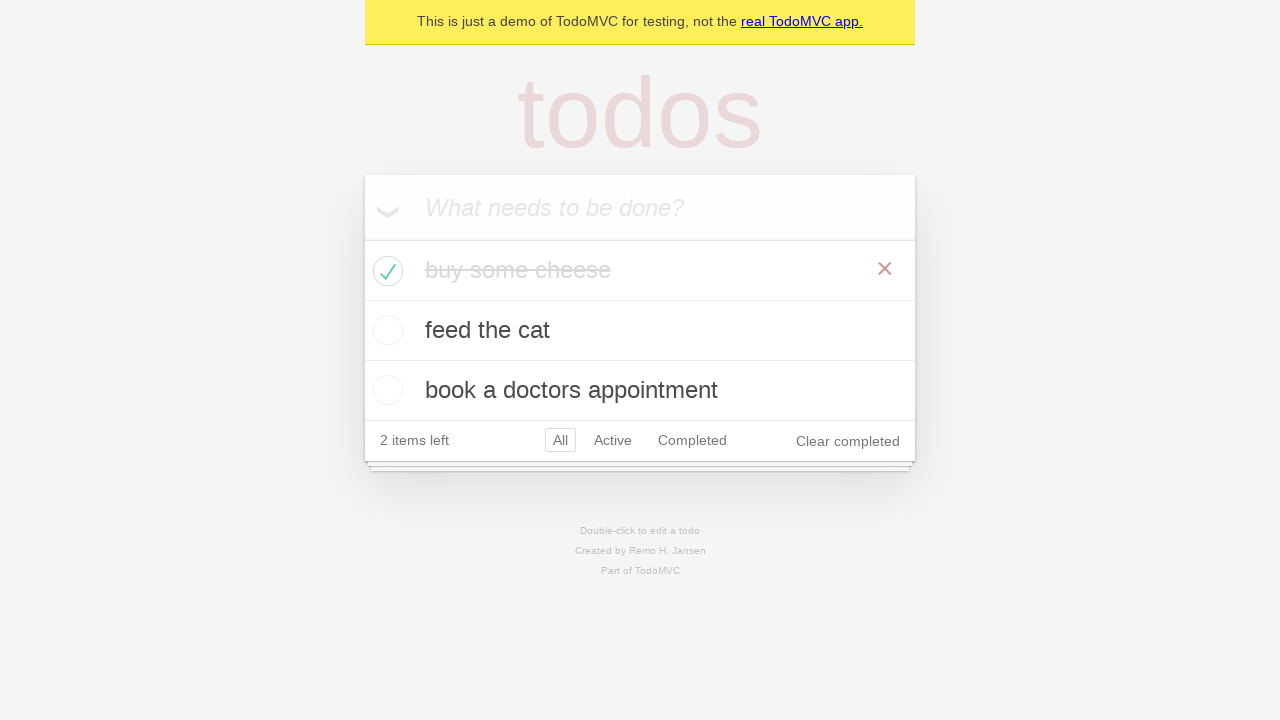